Tests Vue.js custom dropdown by selecting First Option, Second Option, and Third Option, verifying each selection is displayed correctly.

Starting URL: https://mikerodham.github.io/vue-dropdowns/

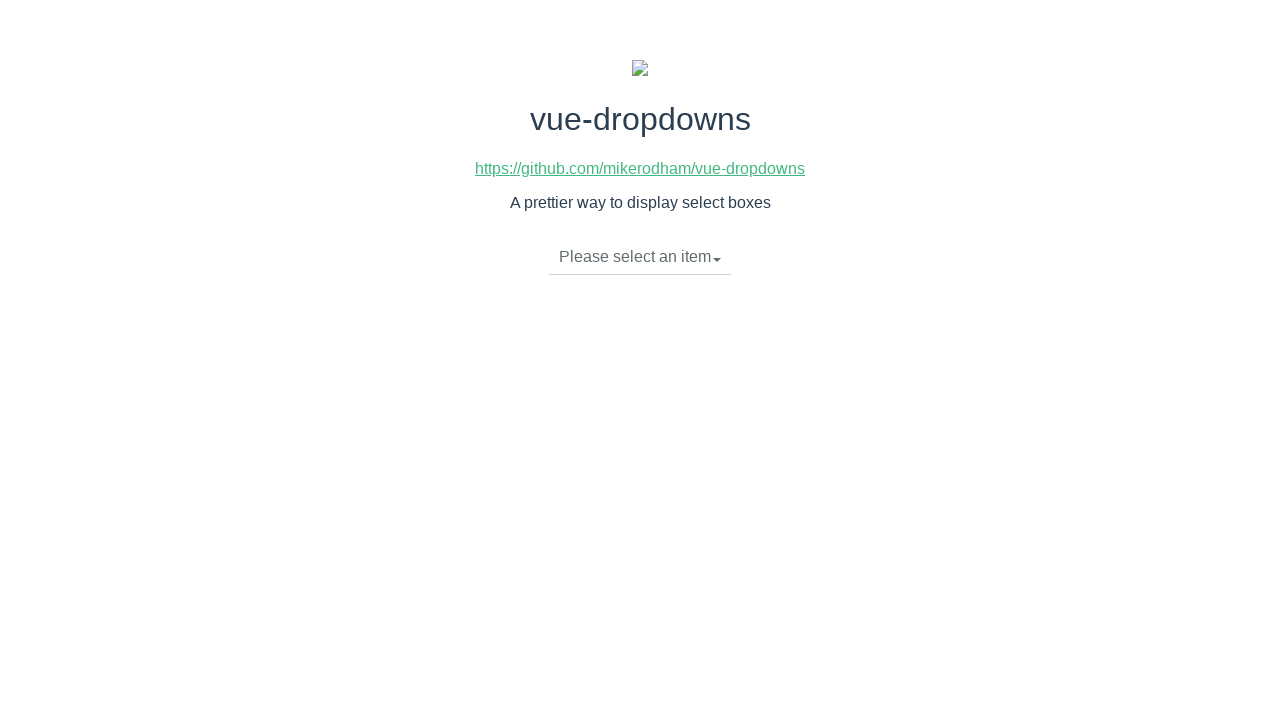

Clicked dropdown toggle to open menu at (640, 257) on li.dropdown-toggle
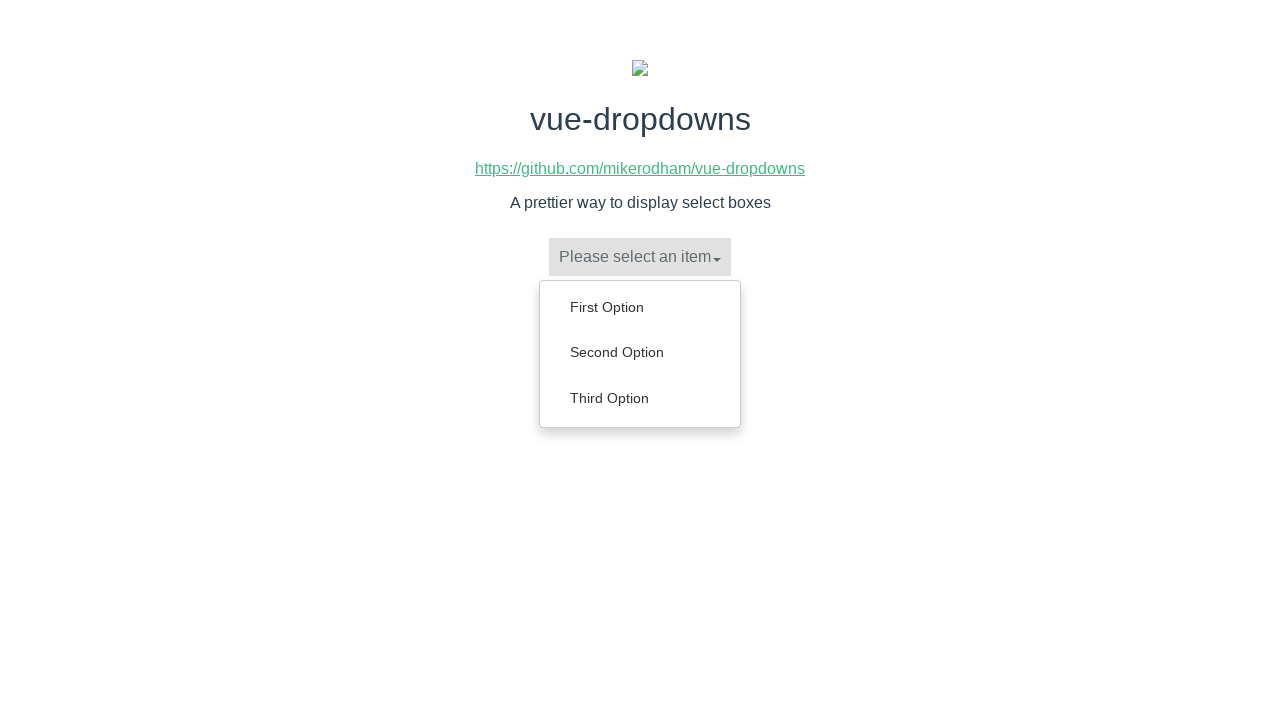

Dropdown menu items loaded
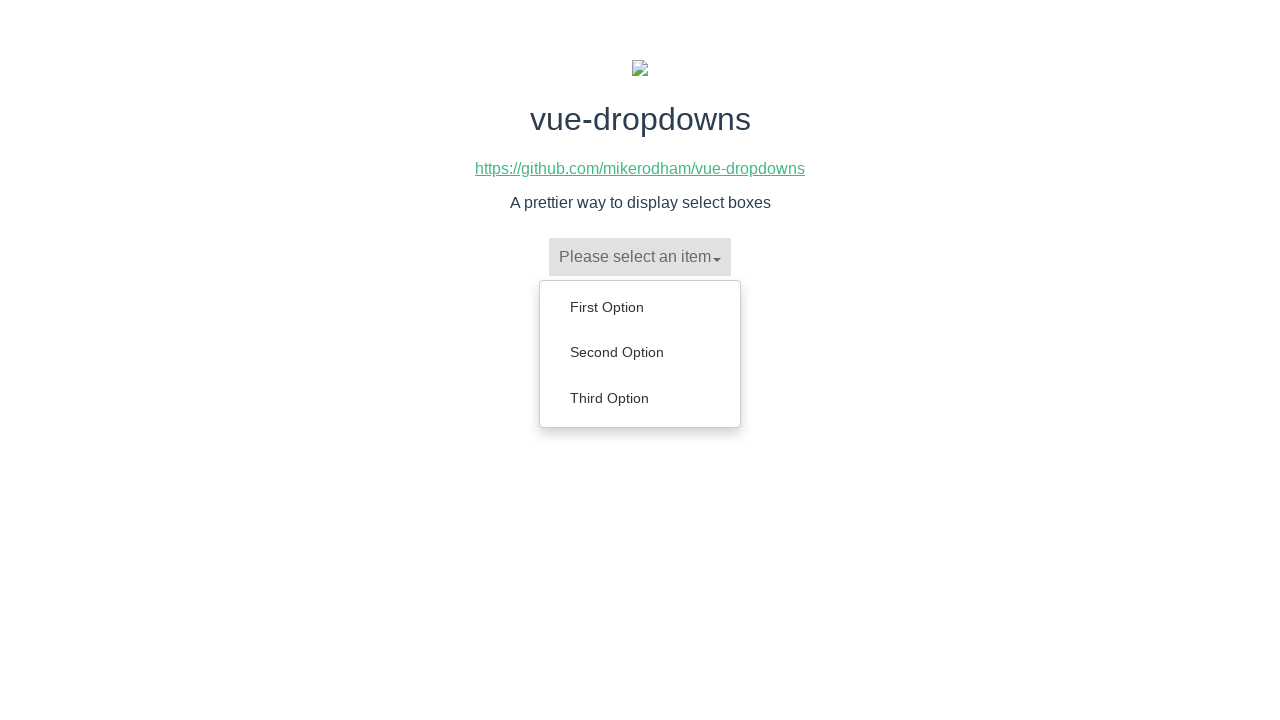

Selected 'First Option' from dropdown menu at (640, 307) on ul.dropdown-menu li a:has-text('First Option')
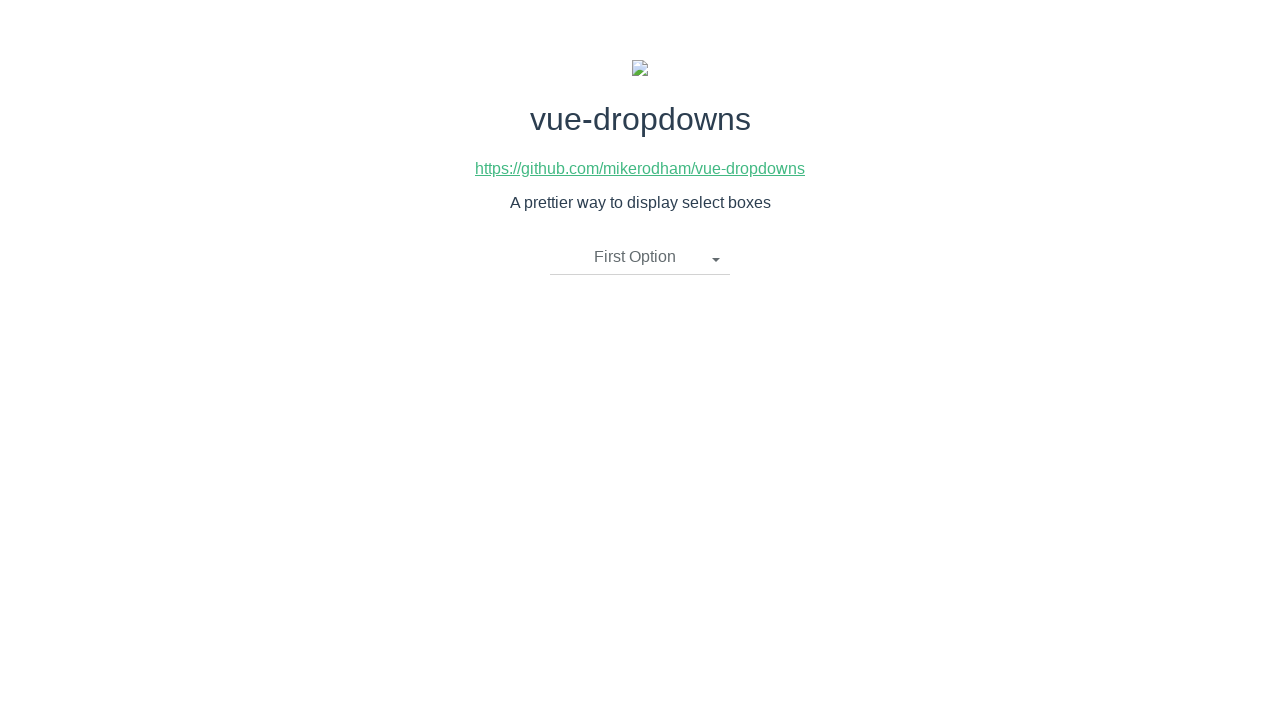

Verified 'First Option' is now displayed in dropdown toggle
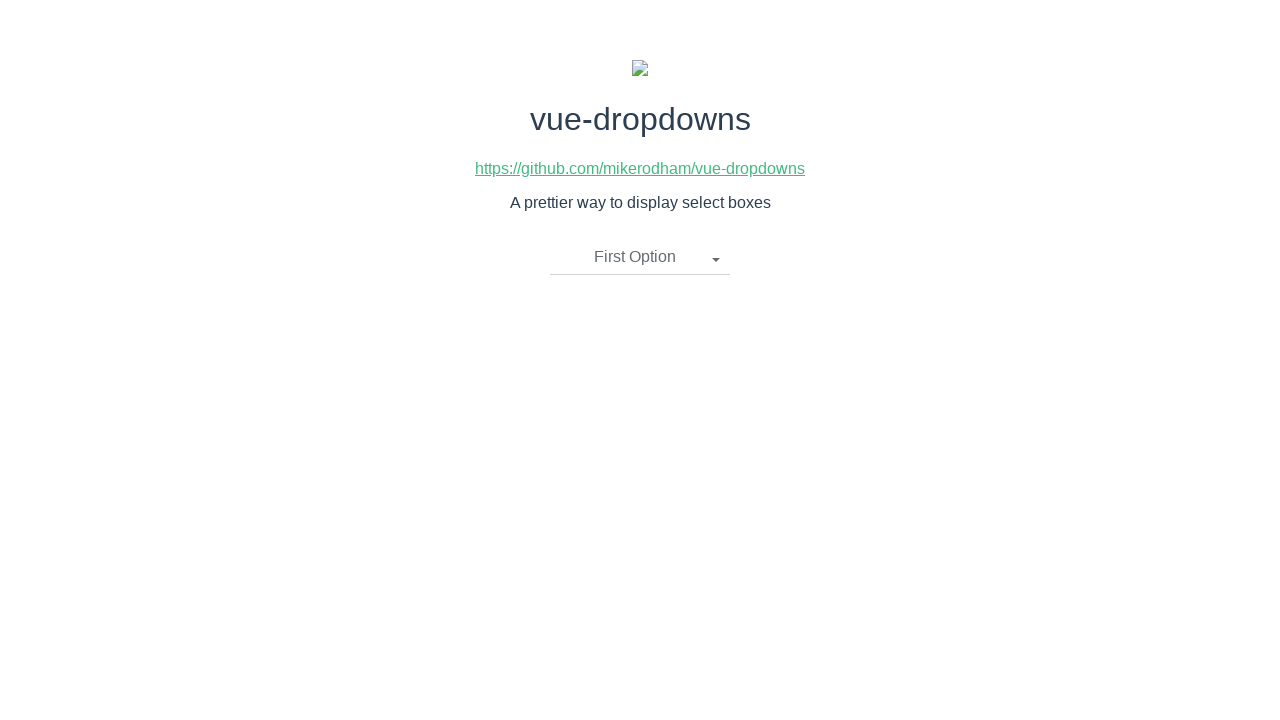

Clicked dropdown toggle to open menu for second selection at (640, 257) on li.dropdown-toggle
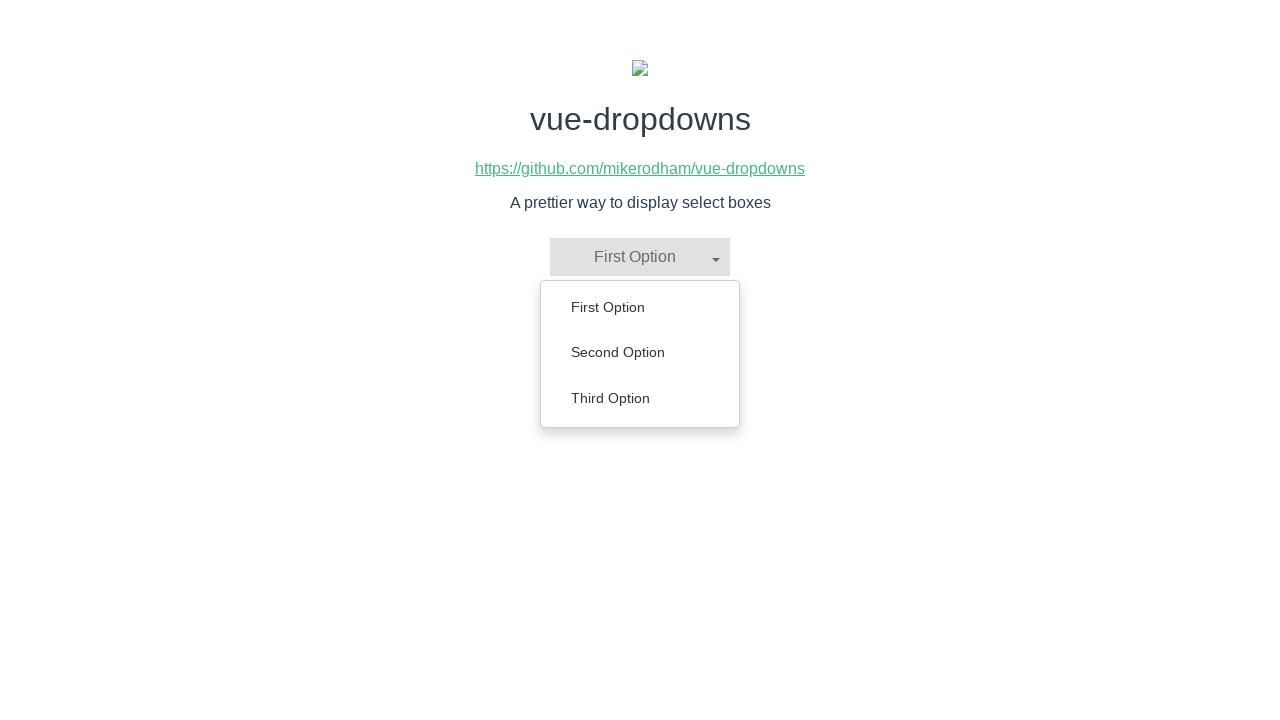

Dropdown menu items loaded for second selection
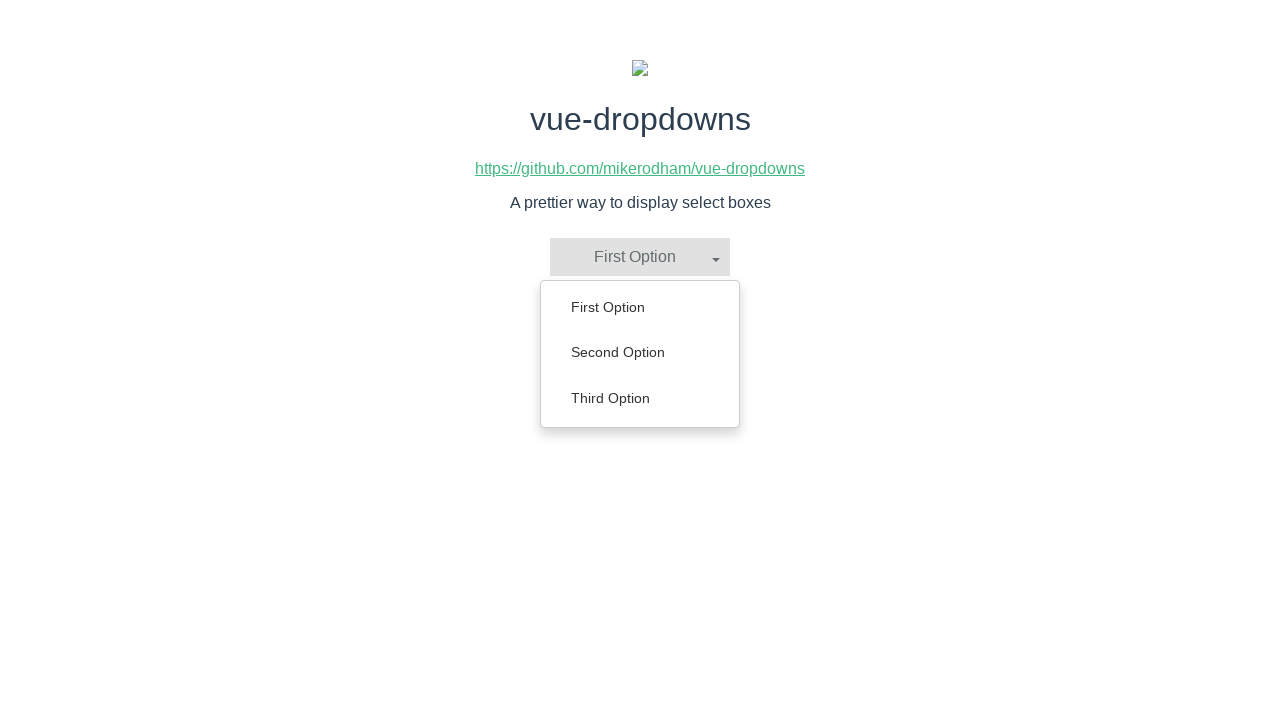

Selected 'Second Option' from dropdown menu at (640, 352) on ul.dropdown-menu li a:has-text('Second Option')
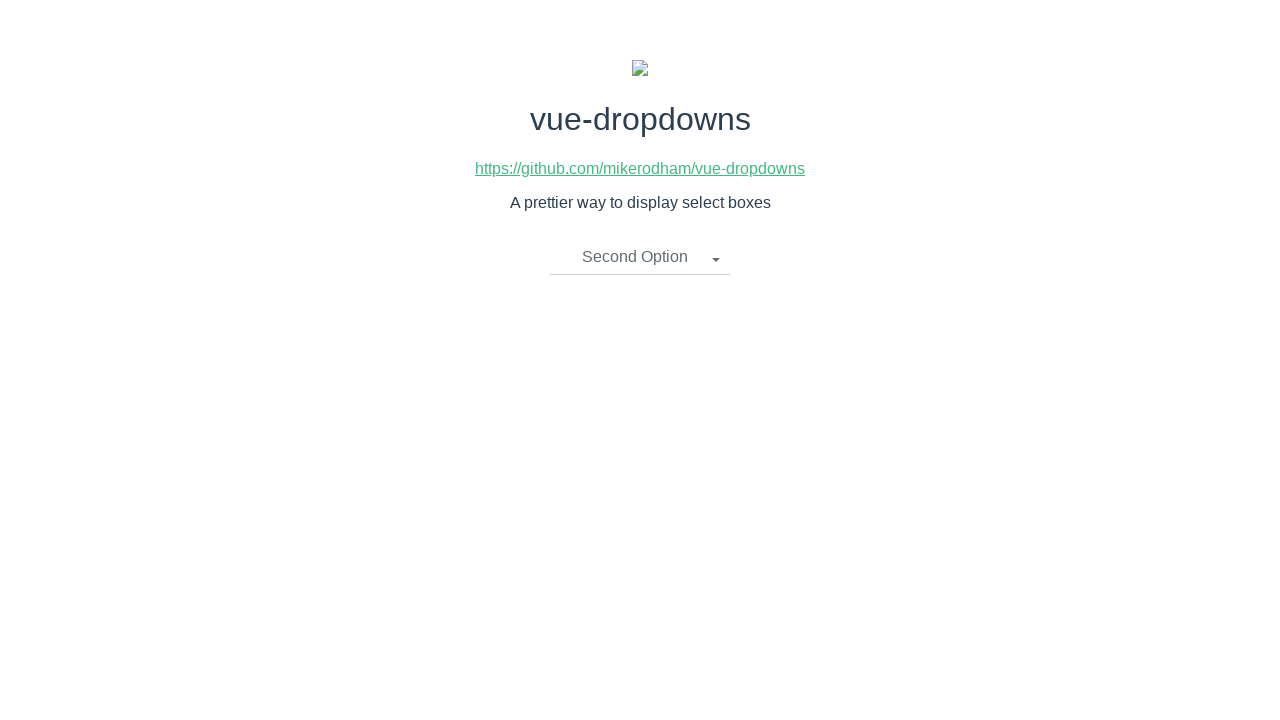

Verified 'Second Option' is now displayed in dropdown toggle
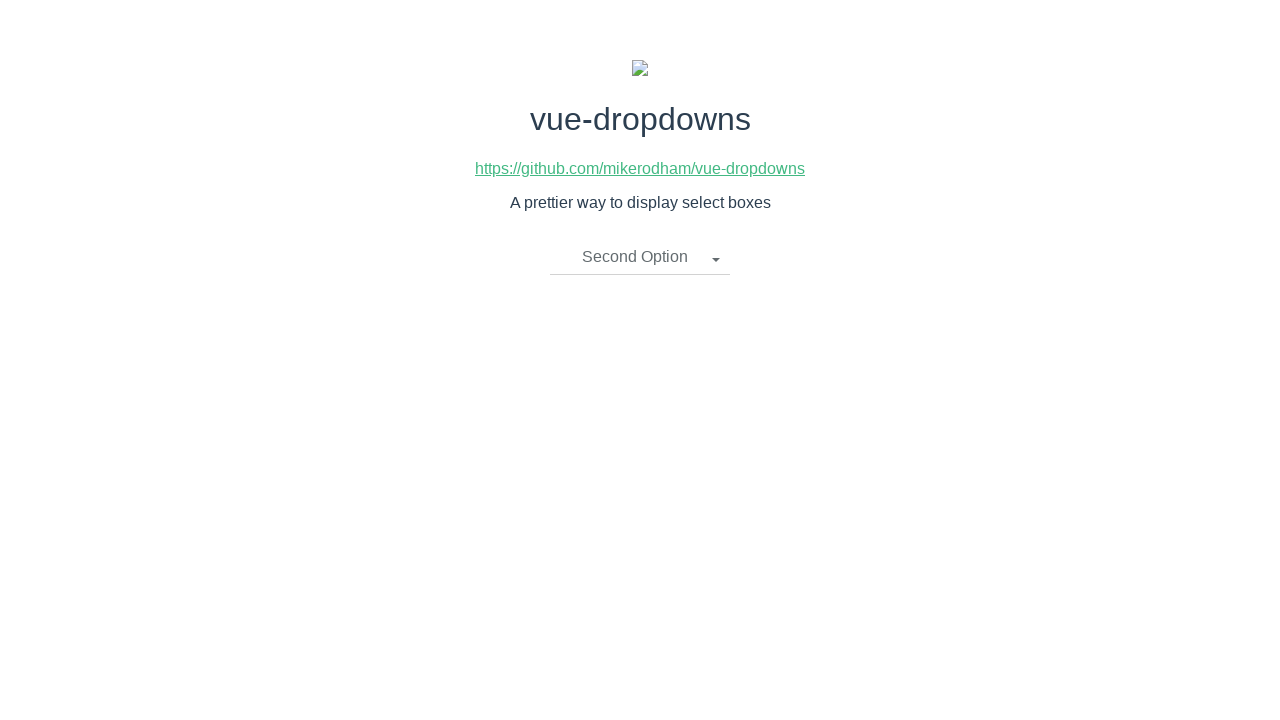

Clicked dropdown toggle to open menu for third selection at (640, 257) on li.dropdown-toggle
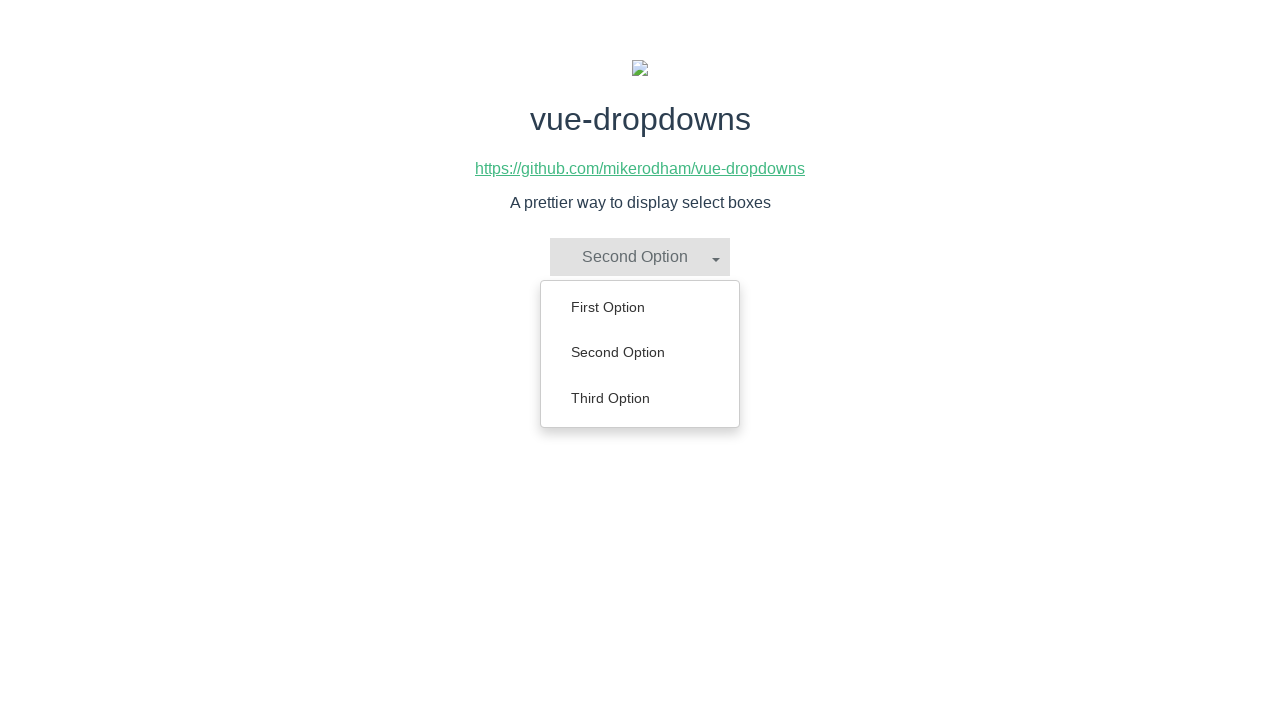

Dropdown menu items loaded for third selection
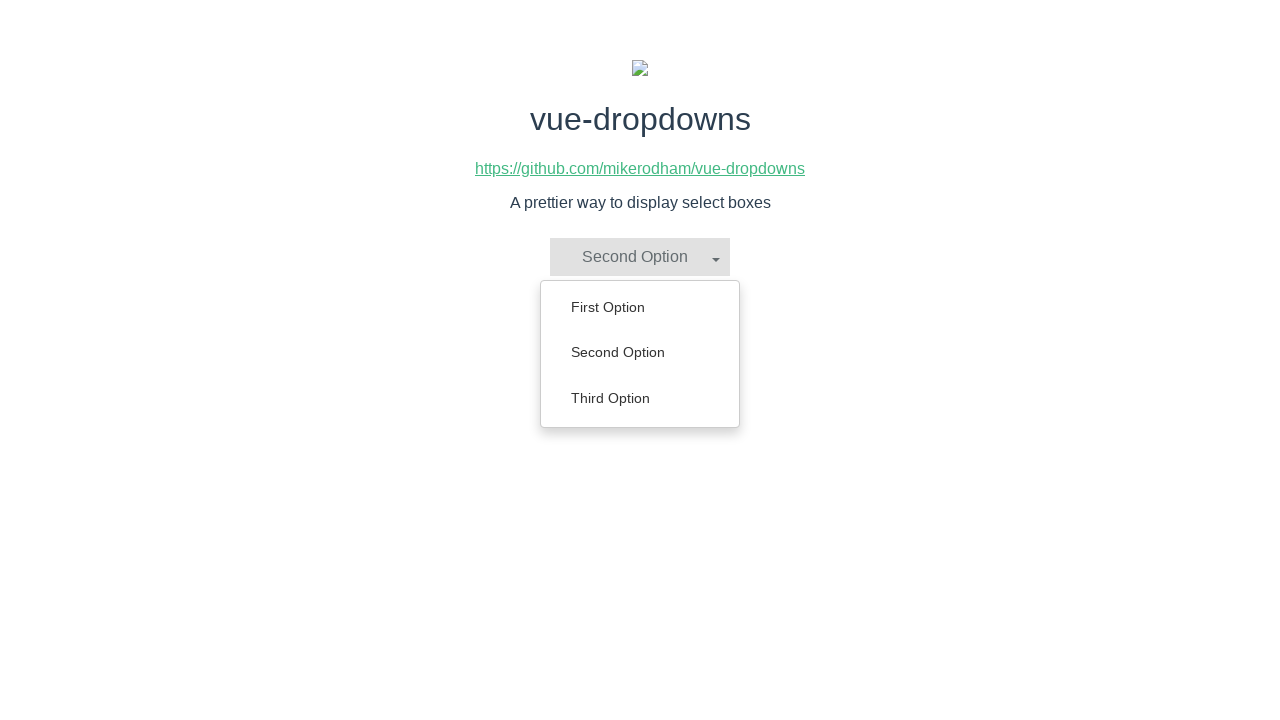

Selected 'Third Option' from dropdown menu at (640, 398) on ul.dropdown-menu li a:has-text('Third Option')
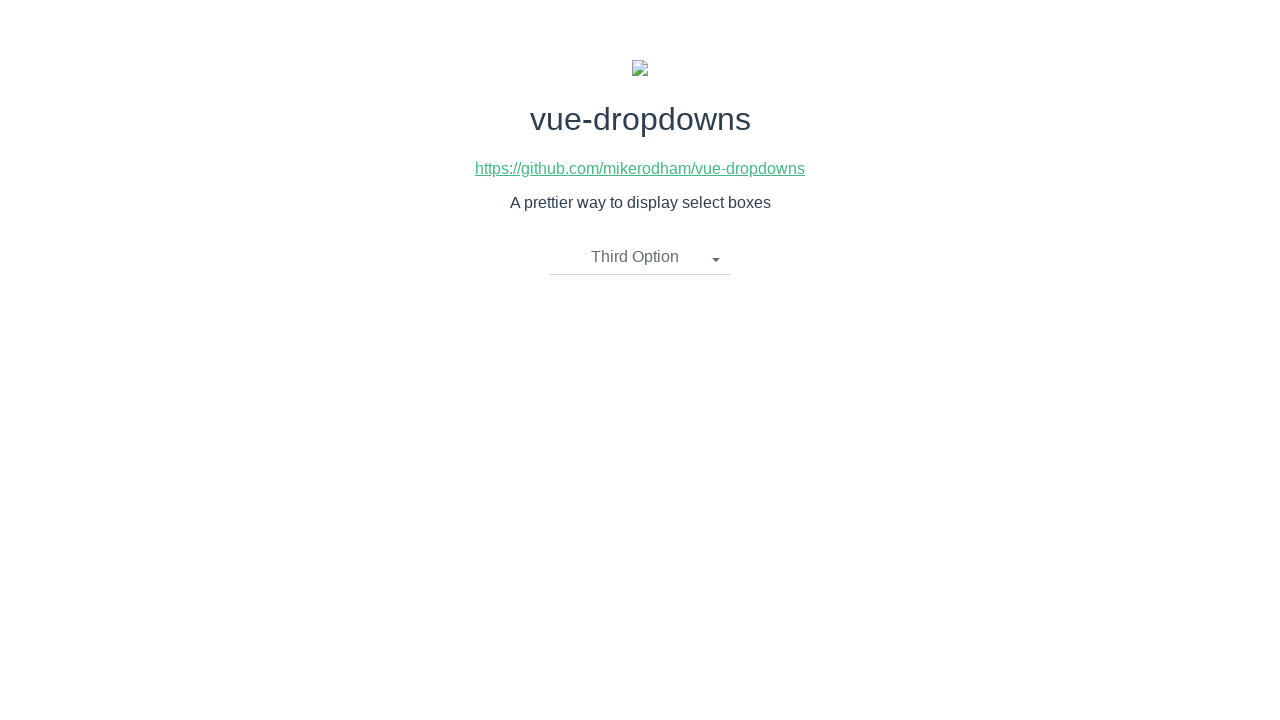

Verified 'Third Option' is now displayed in dropdown toggle
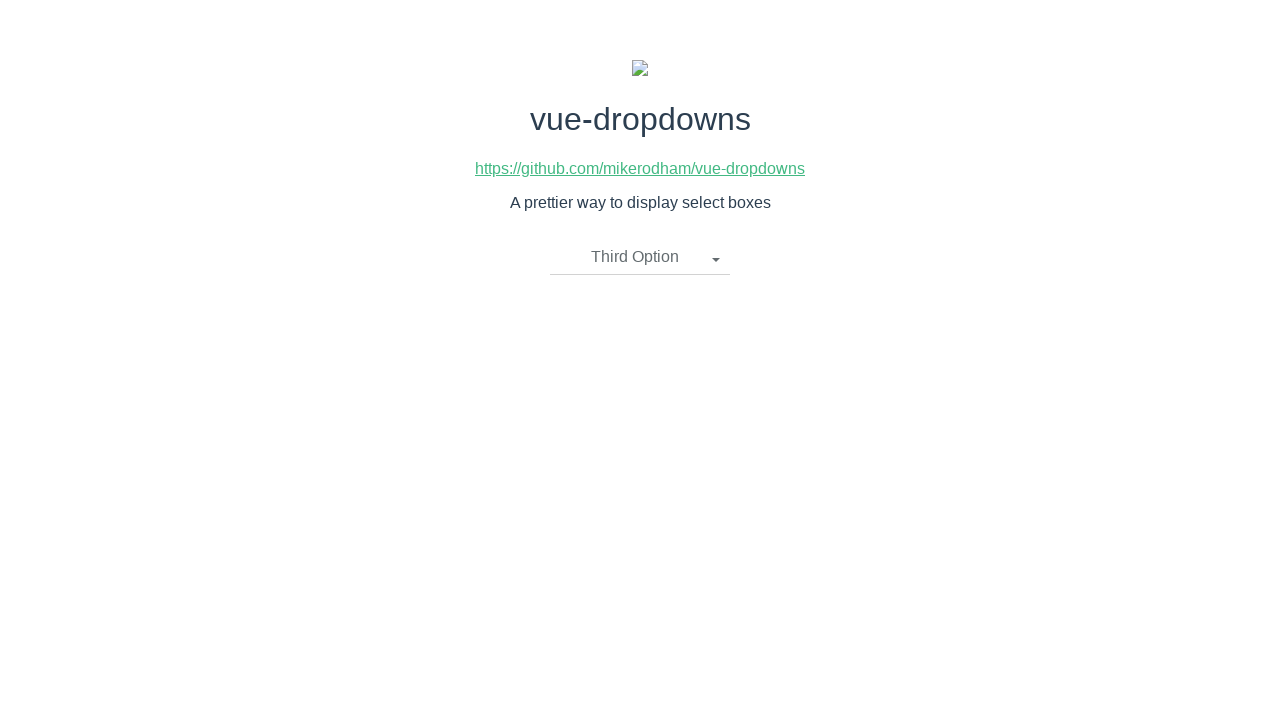

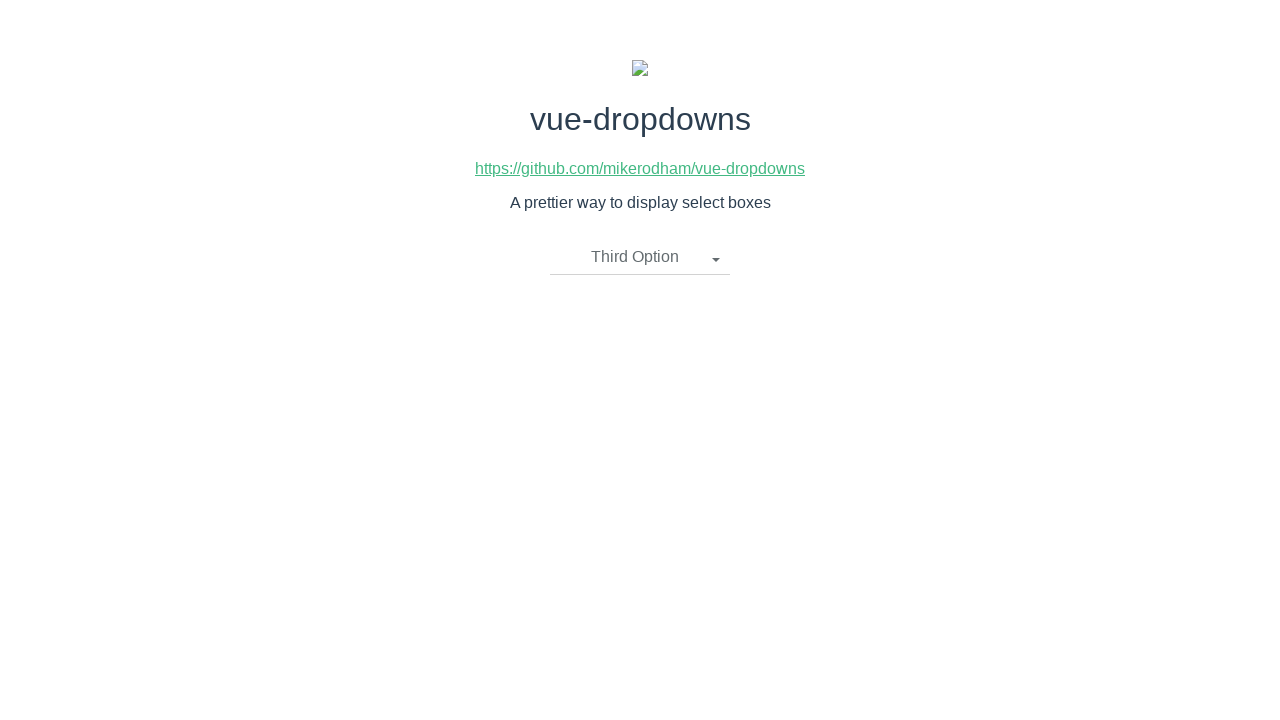